Tests autocomplete dropdown functionality by typing partial text and selecting a suggestion from the dropdown

Starting URL: https://rahulshettyacademy.com/AutomationPractice/

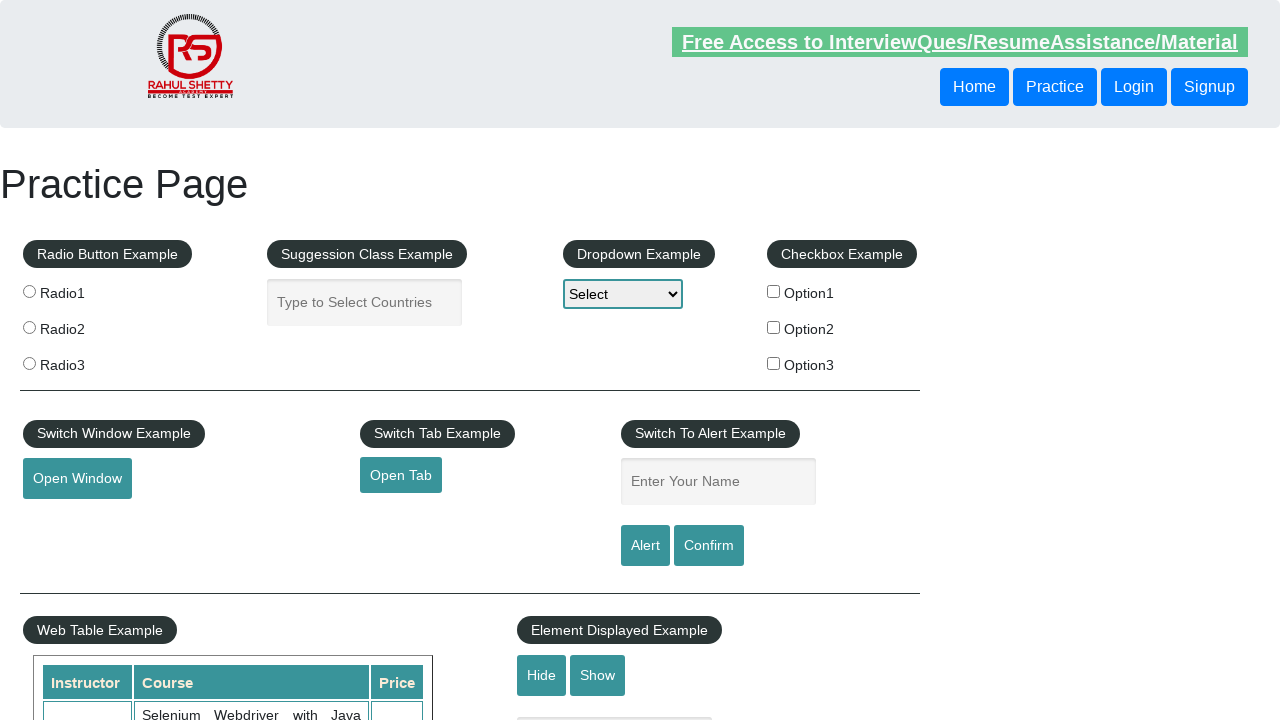

Typed 'uni' into autocomplete field on input#autocomplete
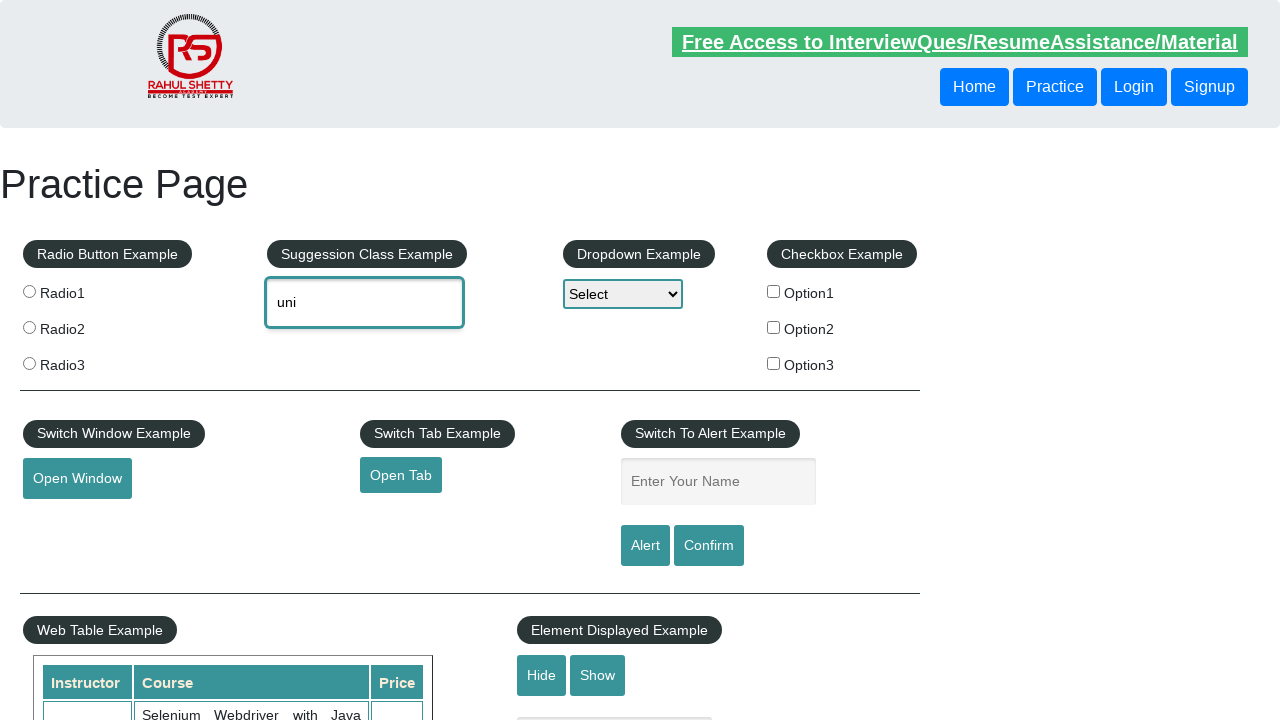

Autocomplete dropdown suggestion appeared
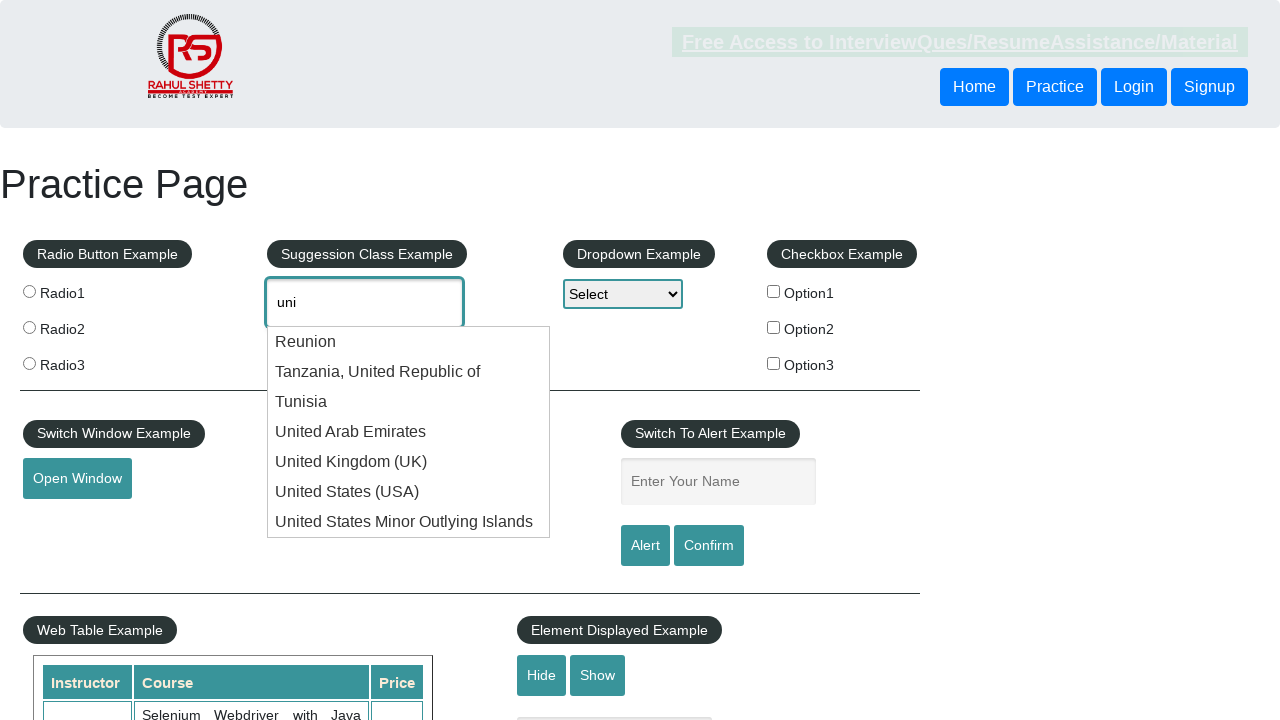

Clicked on dropdown suggestion at (409, 492) on div#ui-id-7
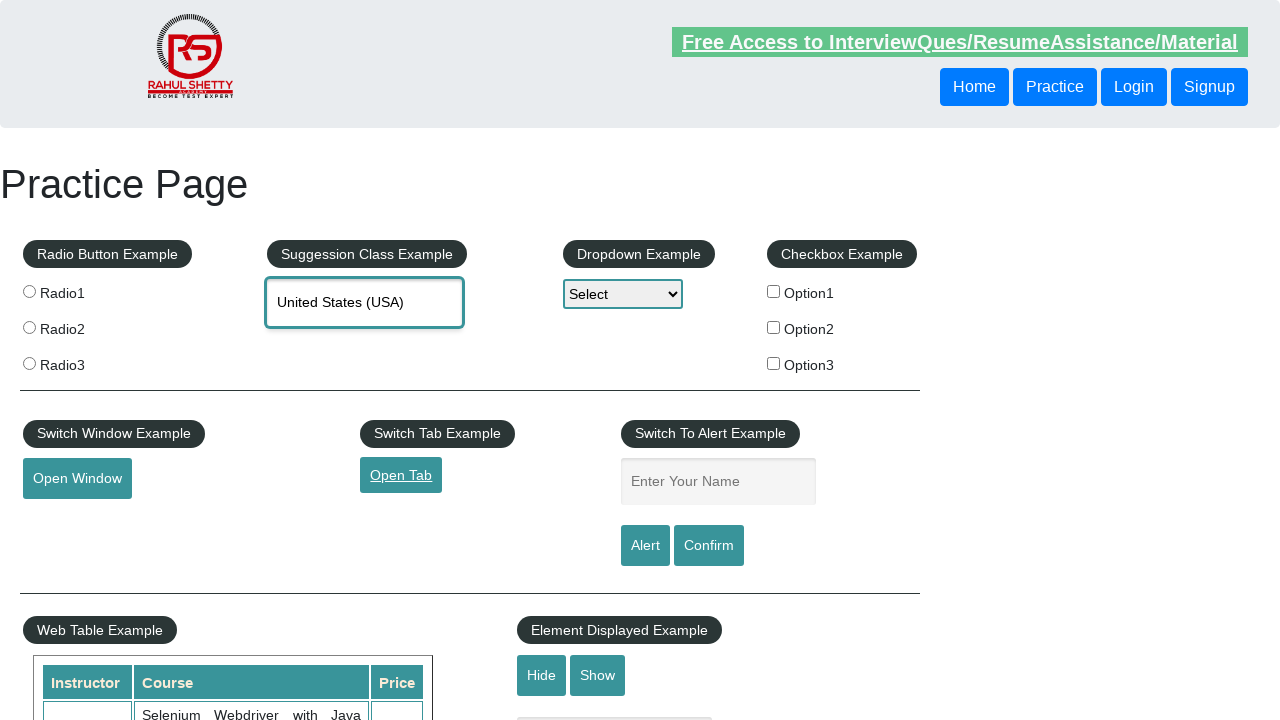

Verified autocomplete field value: 'United States (USA)'
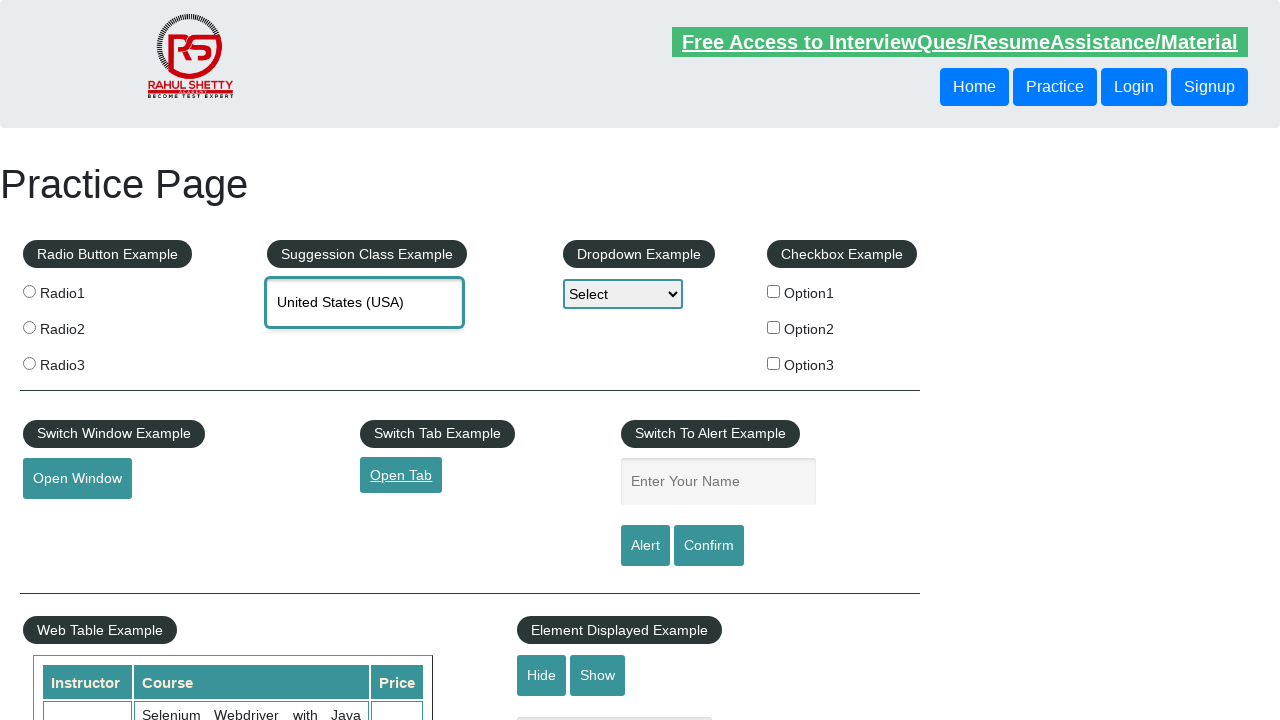

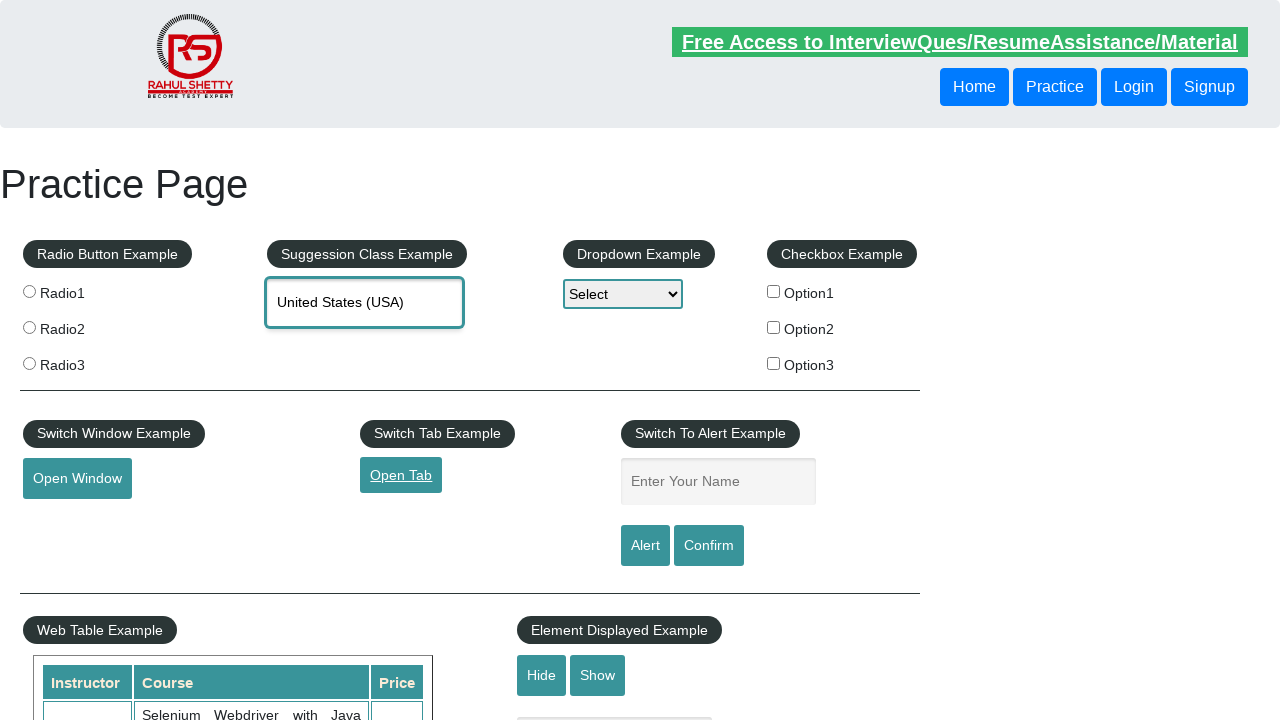